Tests unmarking todo items as complete by unchecking their checkboxes.

Starting URL: https://demo.playwright.dev/todomvc

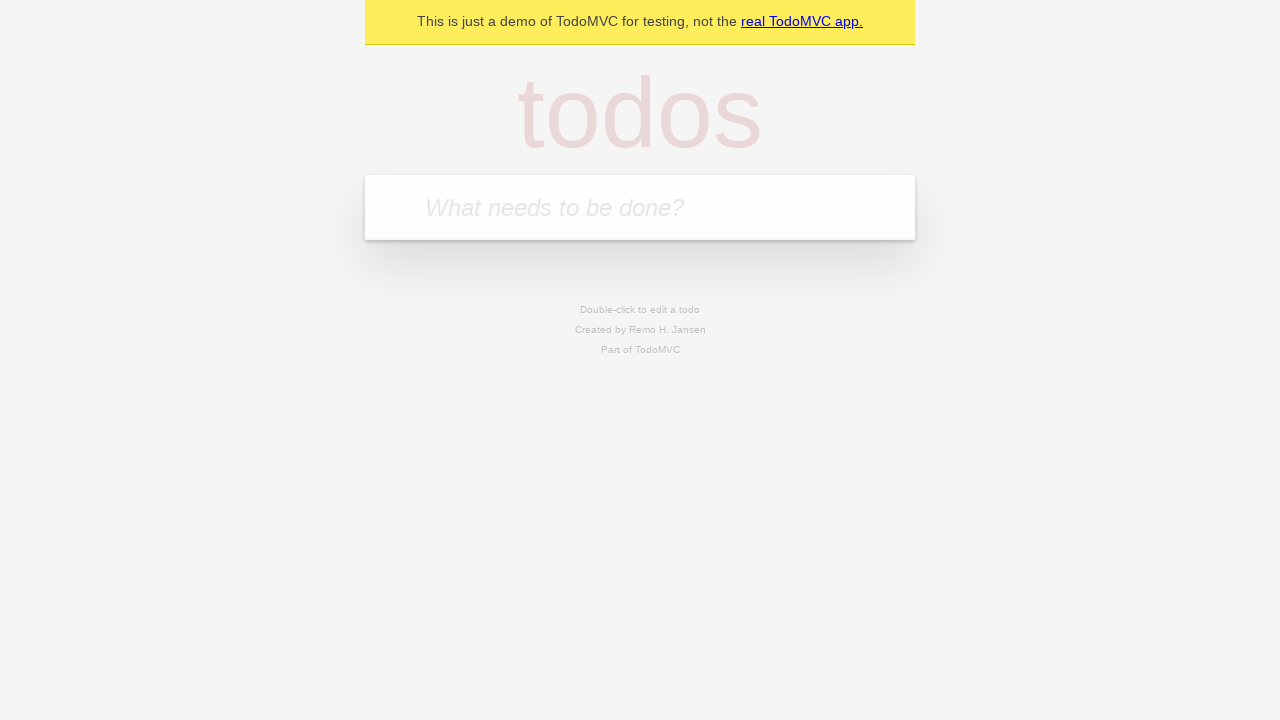

Filled todo input with 'buy some cheese' on internal:attr=[placeholder="What needs to be done?"i]
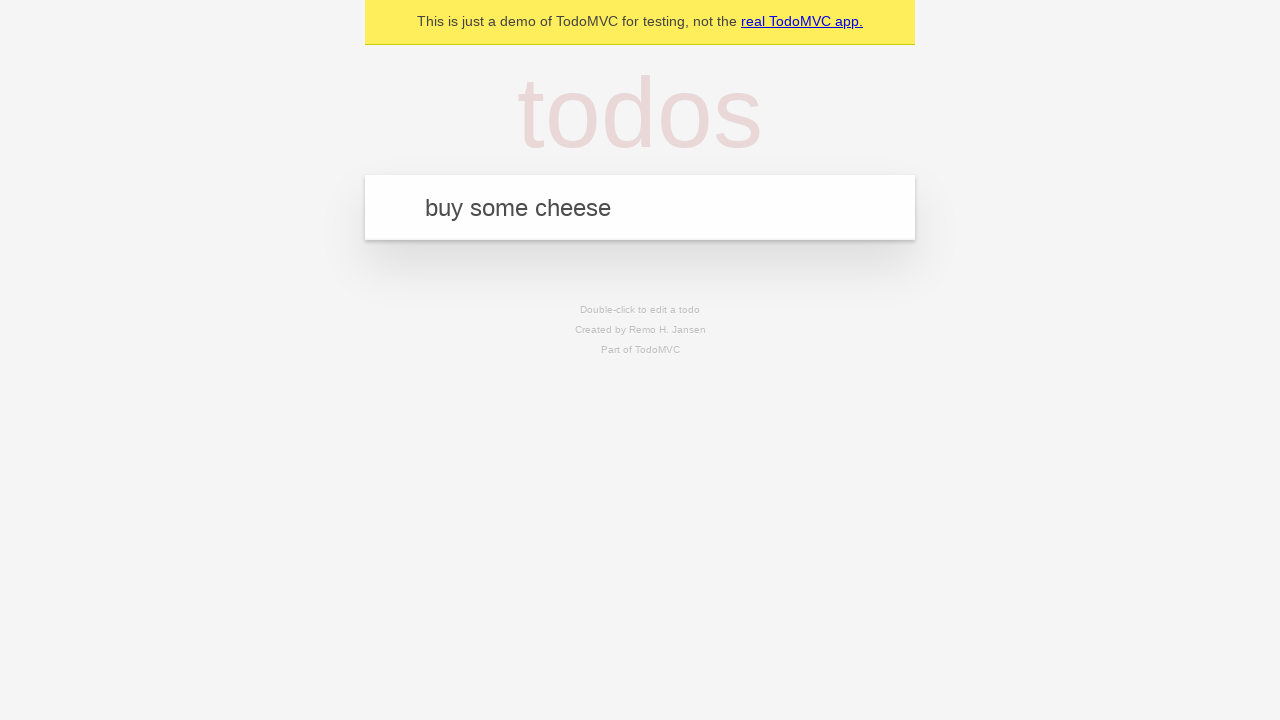

Pressed Enter to create first todo item on internal:attr=[placeholder="What needs to be done?"i]
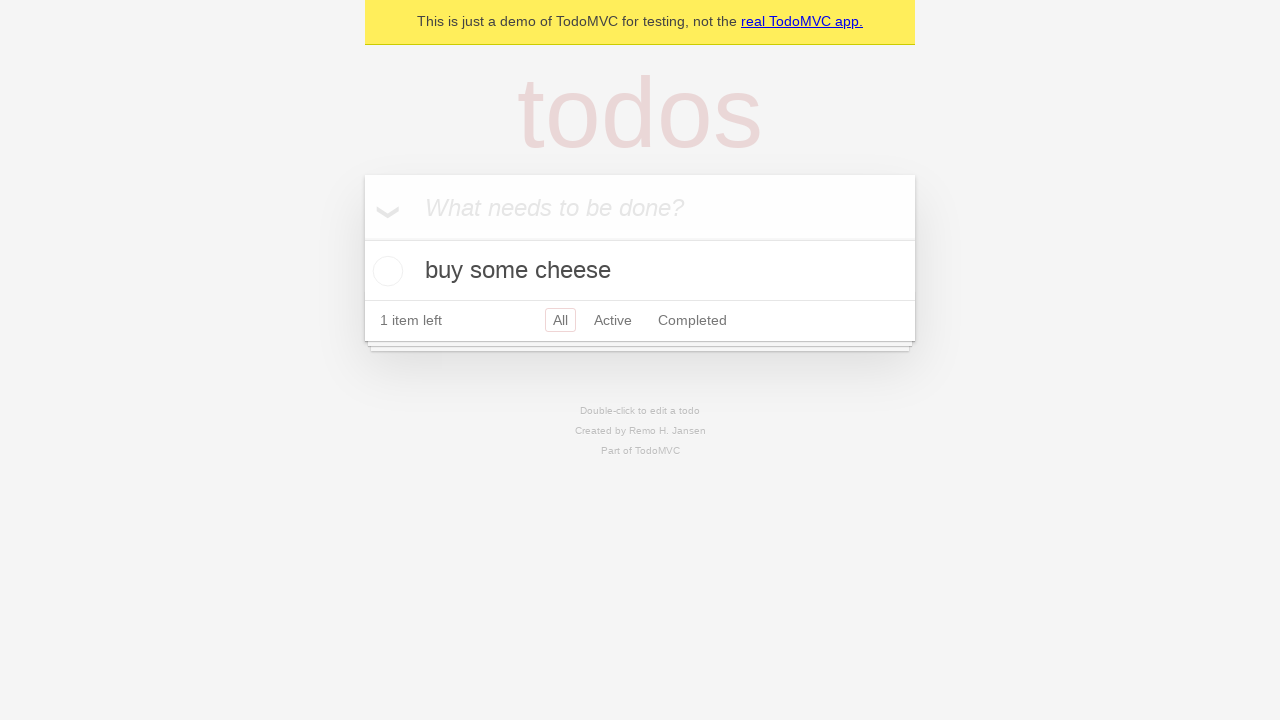

Filled todo input with 'feed the cat' on internal:attr=[placeholder="What needs to be done?"i]
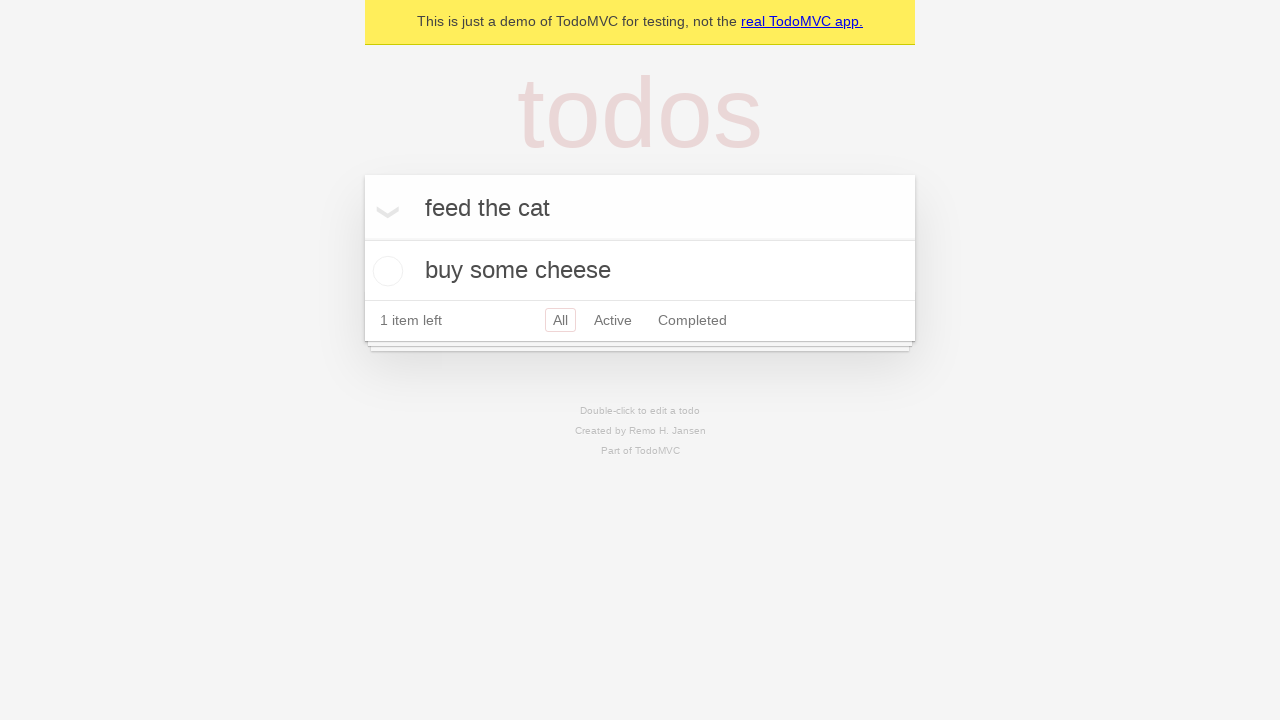

Pressed Enter to create second todo item on internal:attr=[placeholder="What needs to be done?"i]
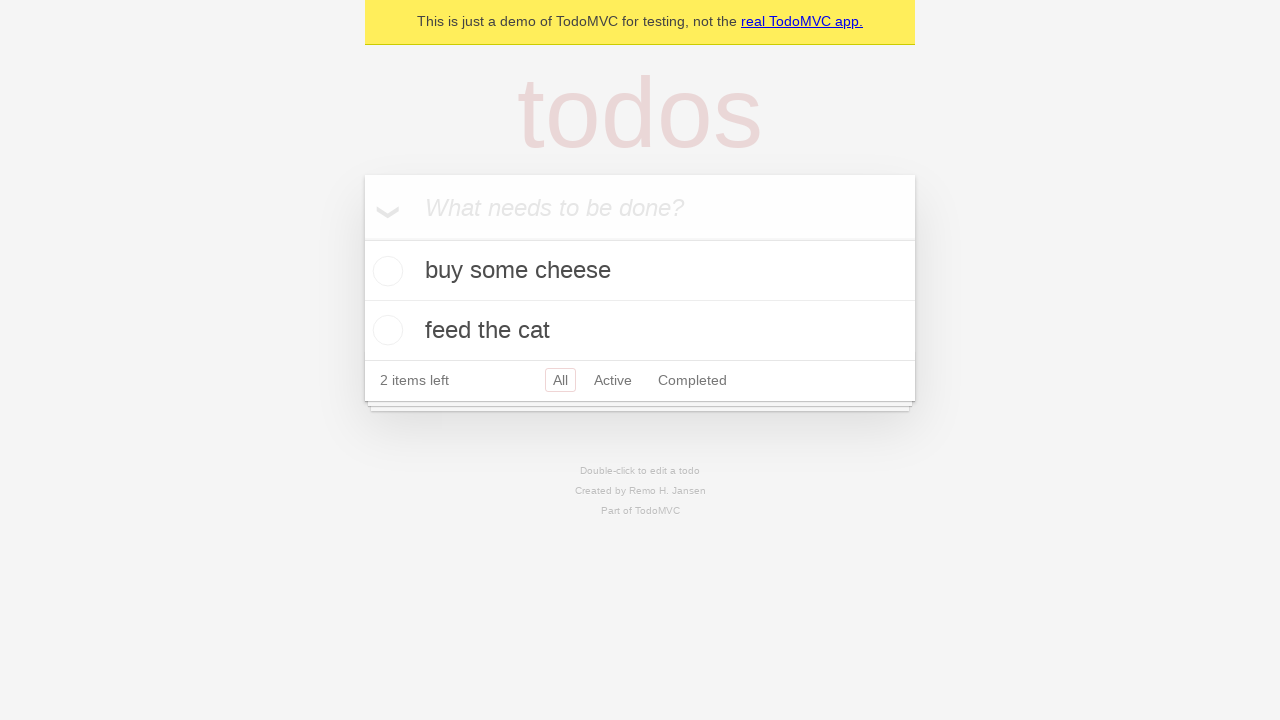

Checked the first todo item checkbox at (385, 271) on internal:testid=[data-testid="todo-item"s] >> nth=0 >> internal:role=checkbox
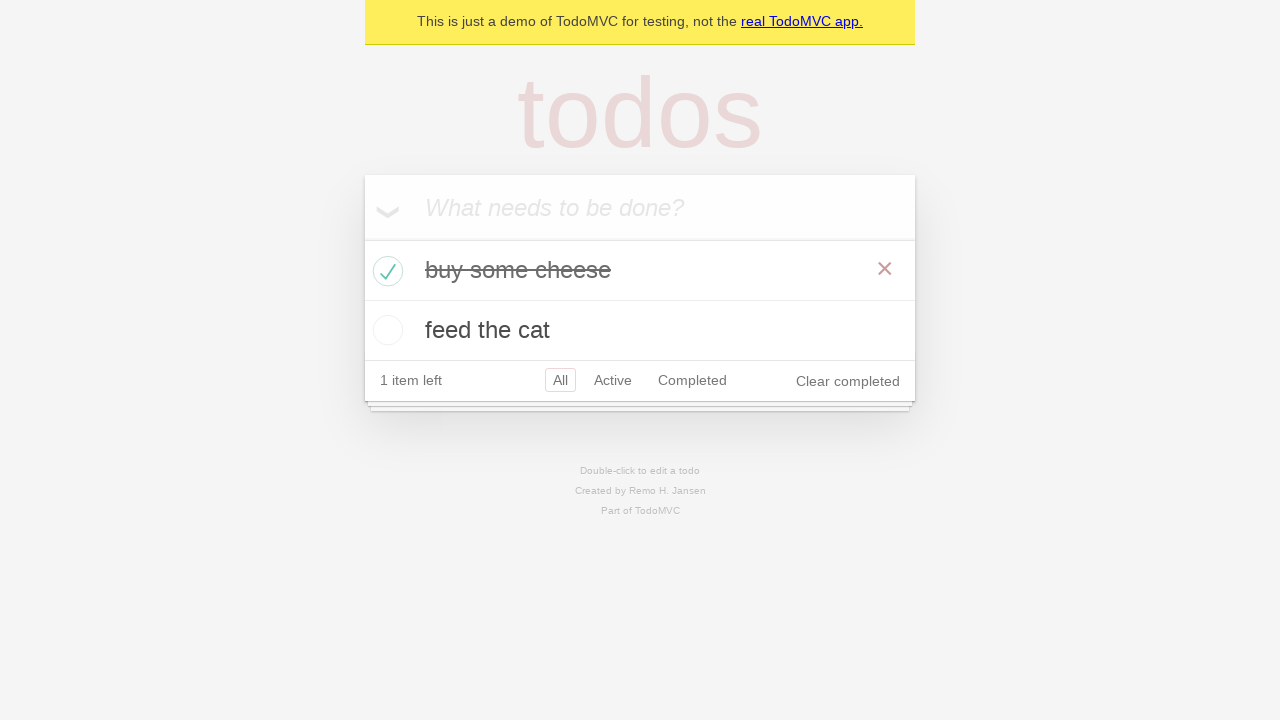

Unchecked the first todo item checkbox to mark it incomplete at (385, 271) on internal:testid=[data-testid="todo-item"s] >> nth=0 >> internal:role=checkbox
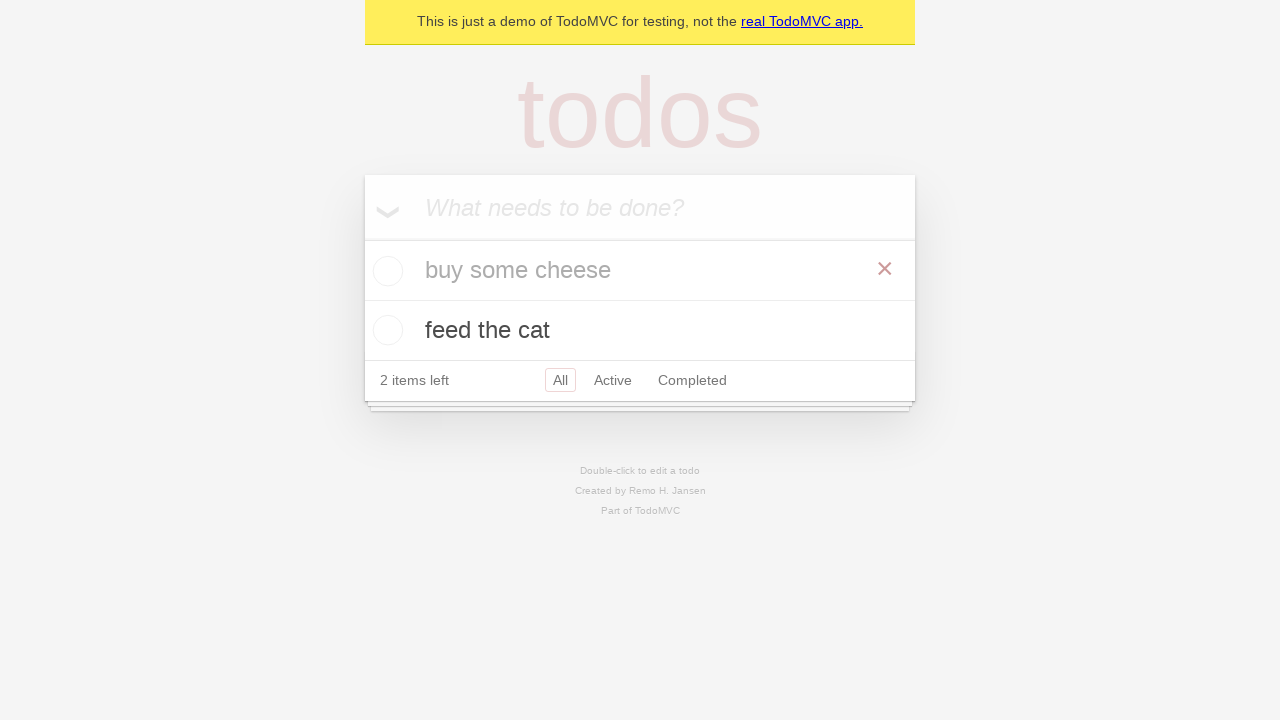

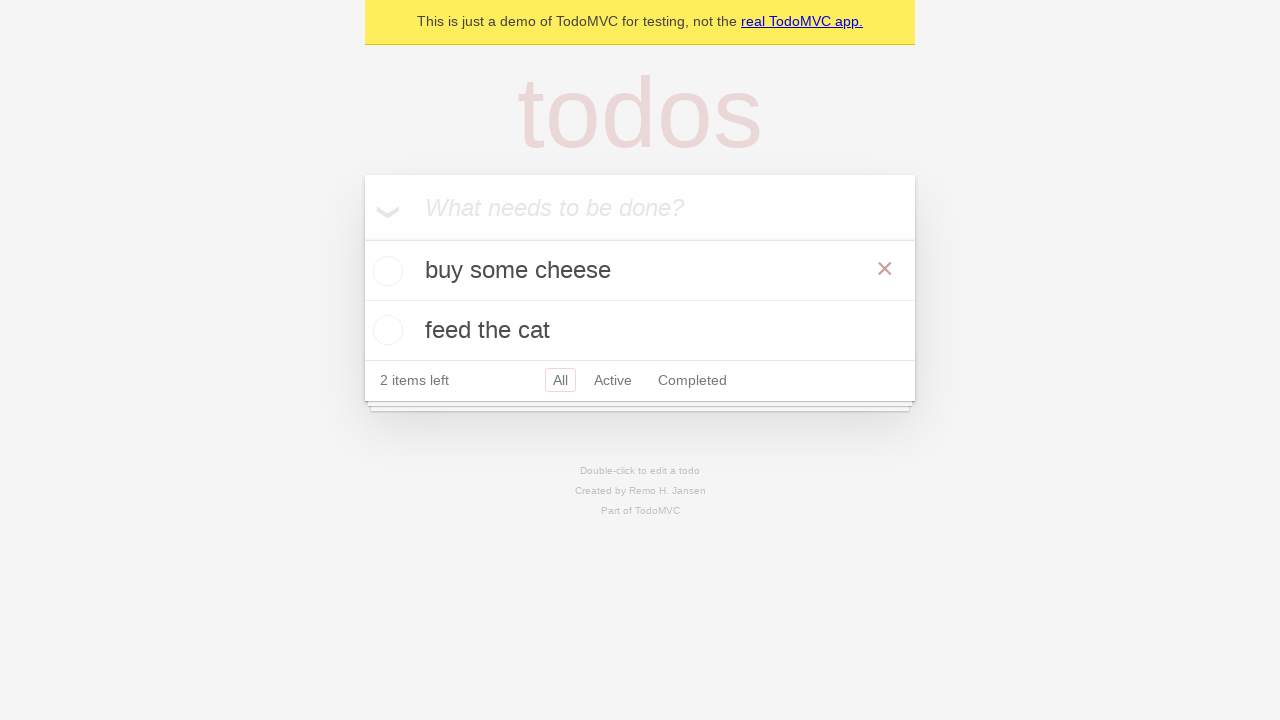